Tests window switching using a loop approach by clicking a link that opens a new window, iterating through window handles to find and switch to the new window

Starting URL: http://the-internet.herokuapp.com/windows

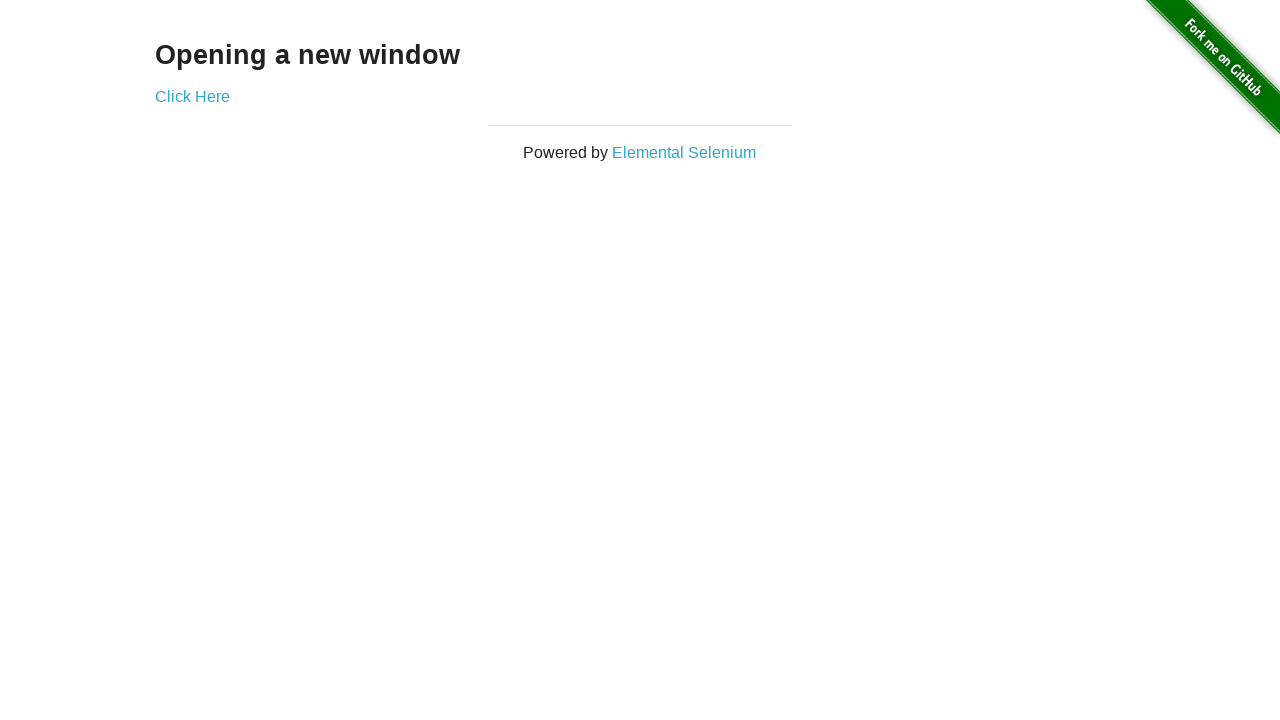

Clicked 'Click Here' link to open new window at (192, 96) on text=Click Here
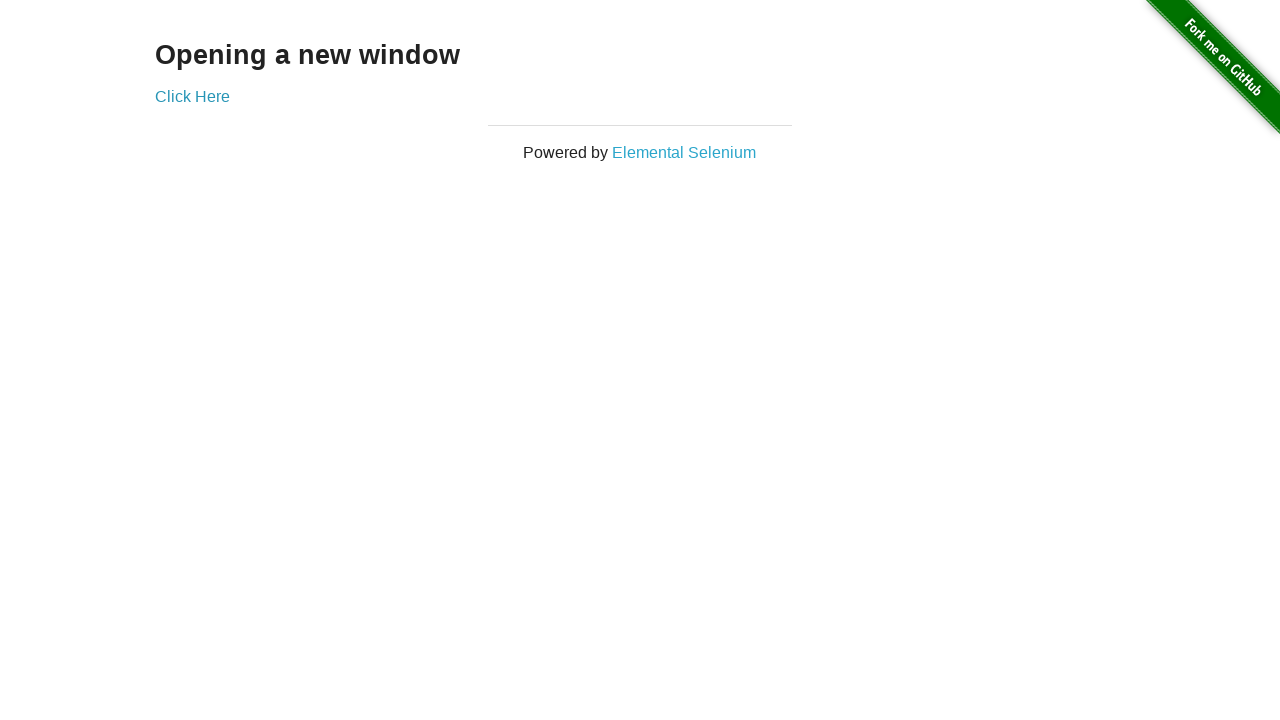

New window opened and captured
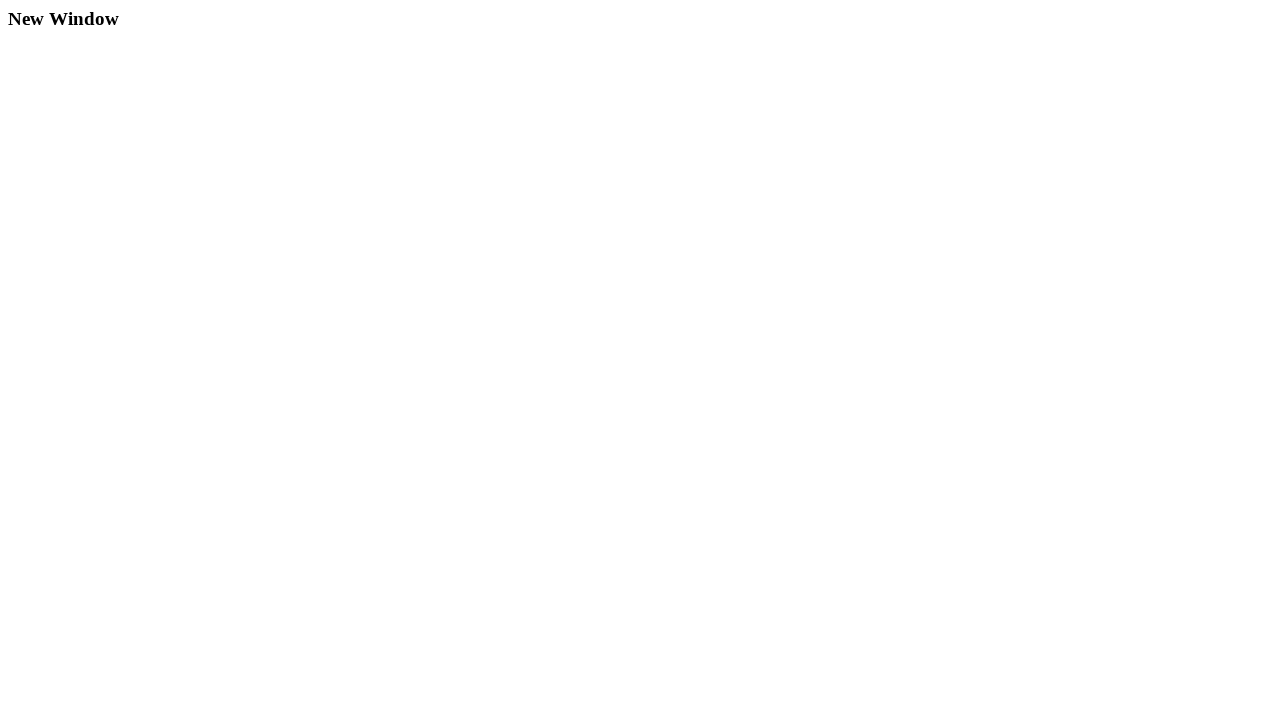

Retrieved h3 text from new window: New Window
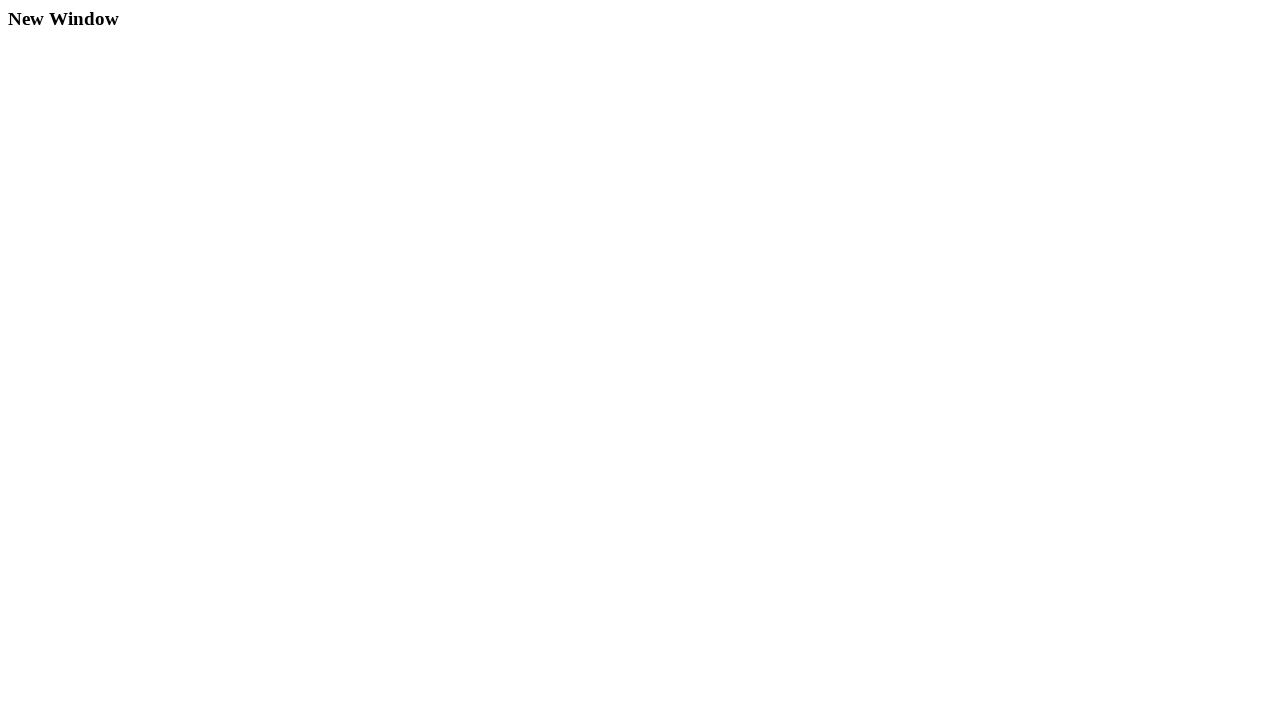

Closed the new window
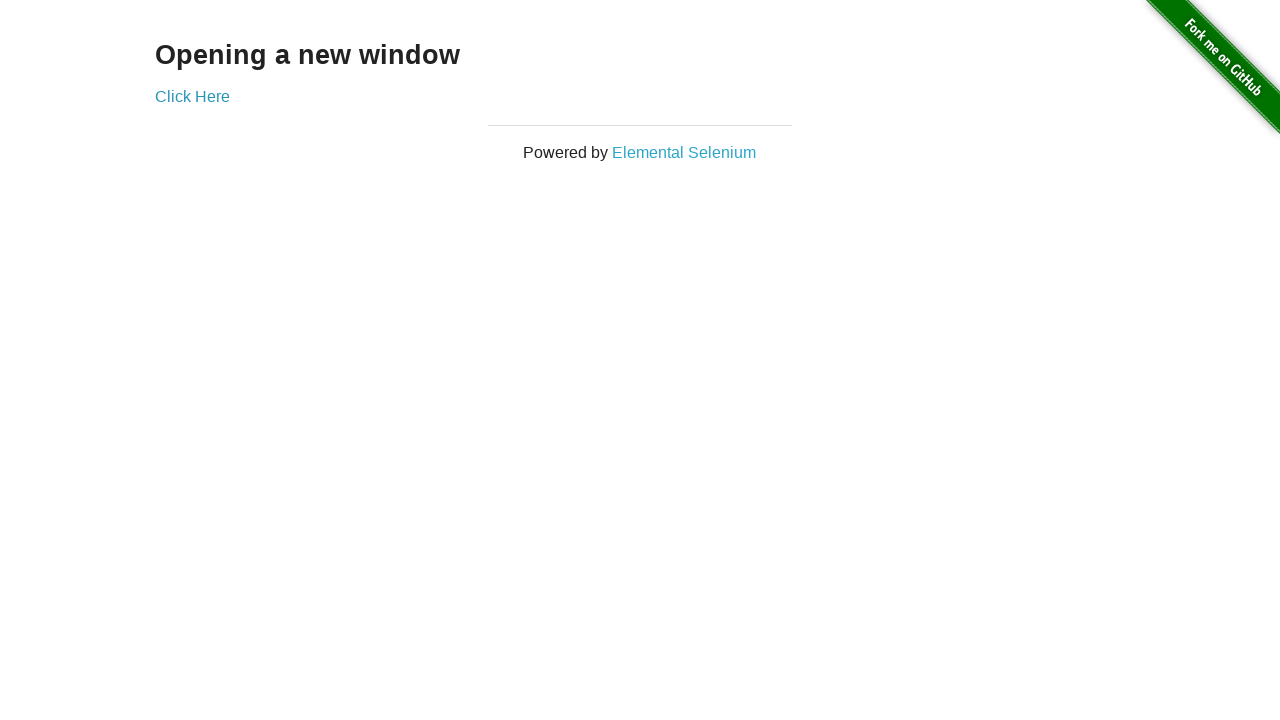

Opened a new tab programmatically
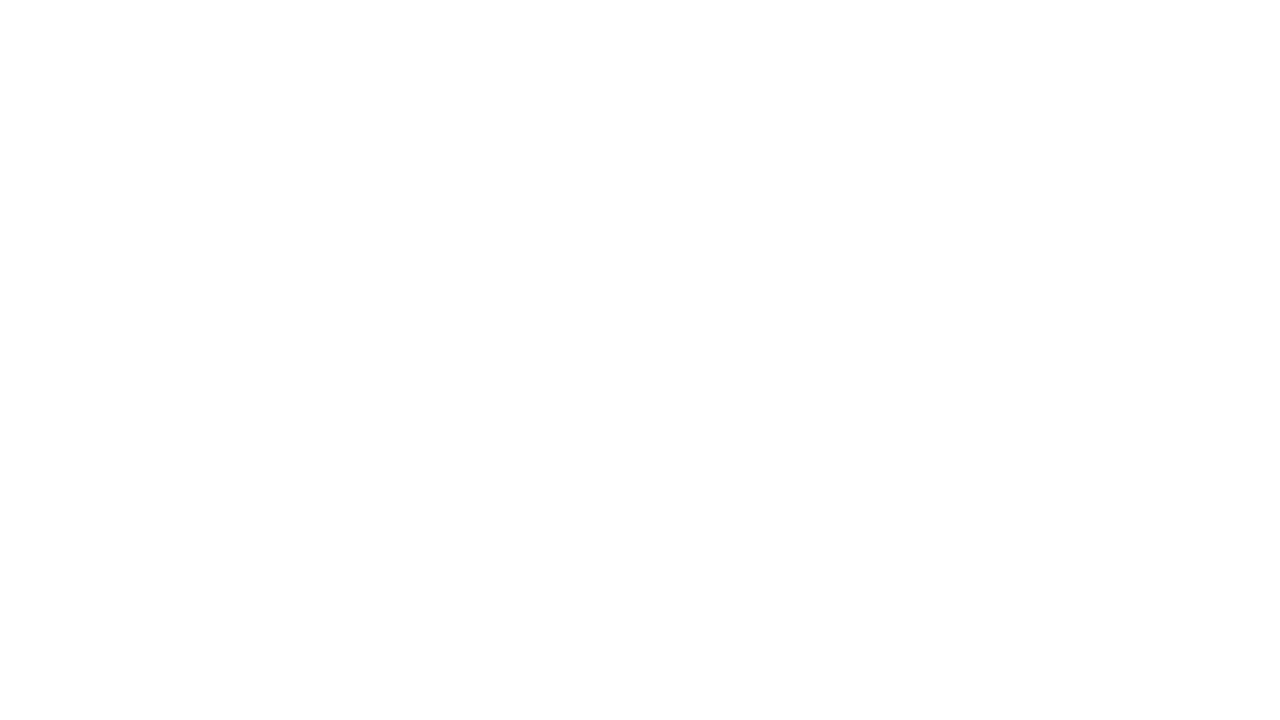

Opened a new window programmatically
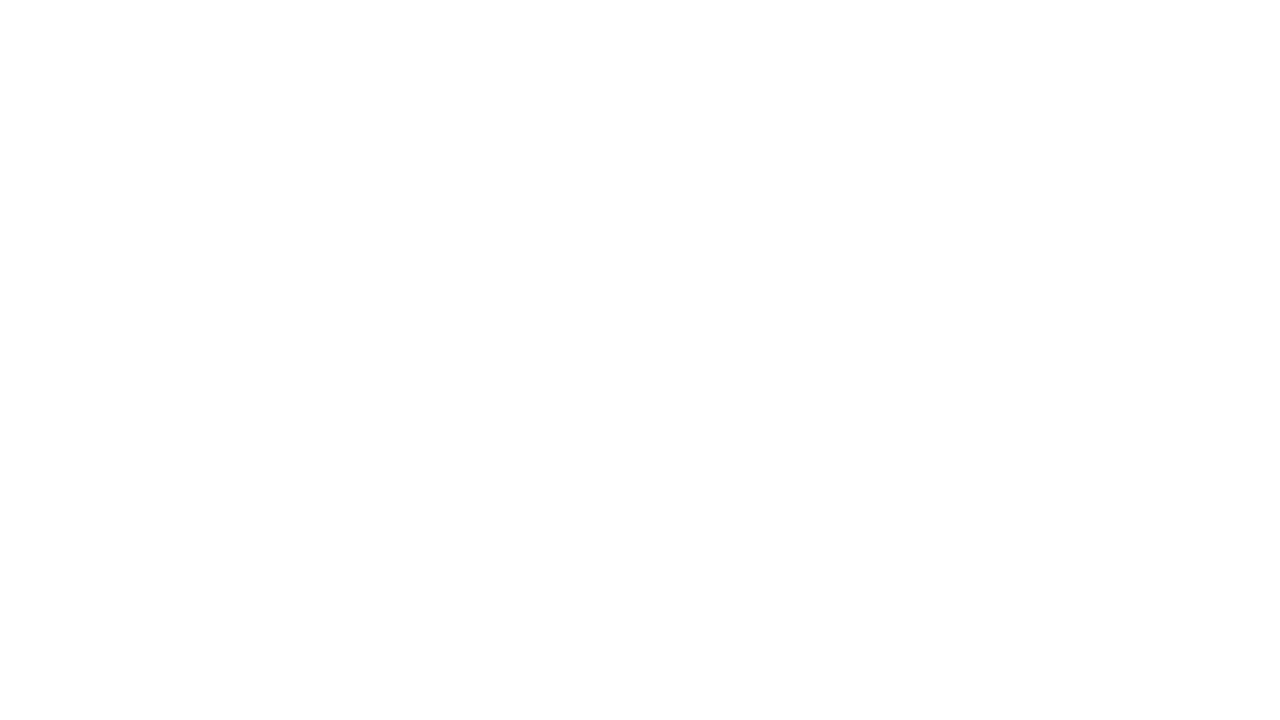

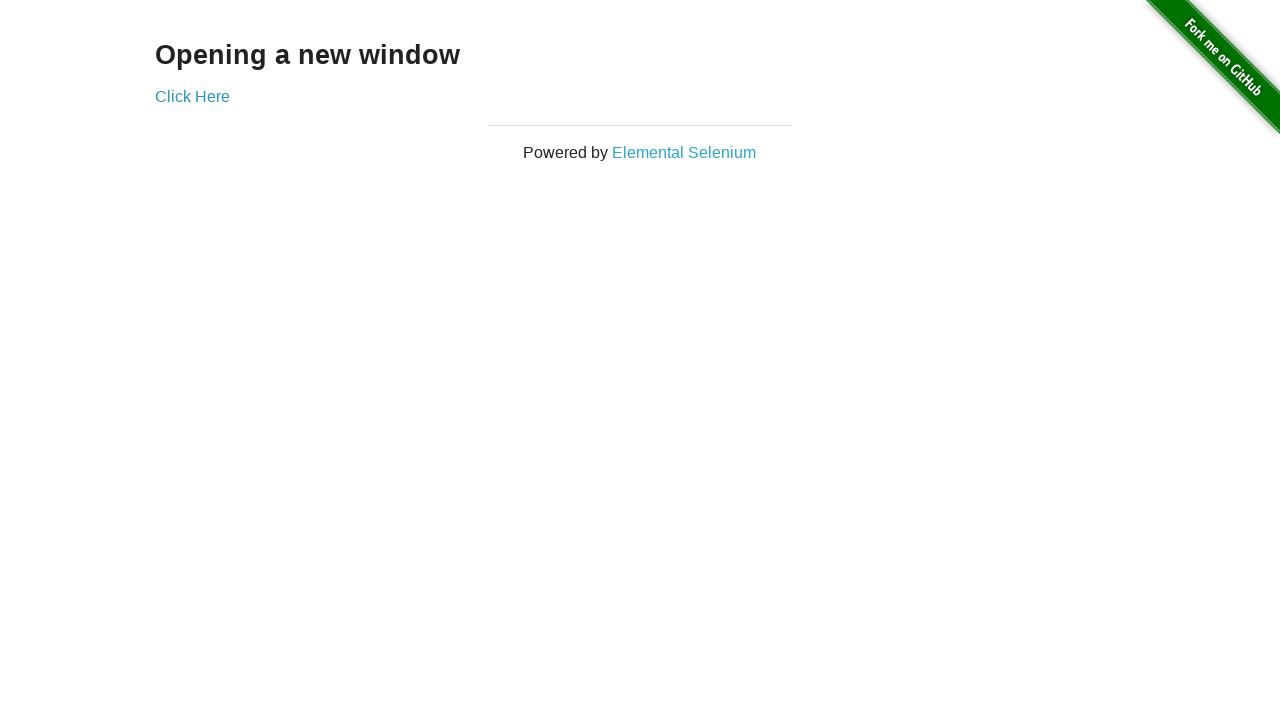